Verifies that the NASA Open APIs webpage is accessible by checking the page title contains the expected text

Starting URL: https://api.nasa.gov/

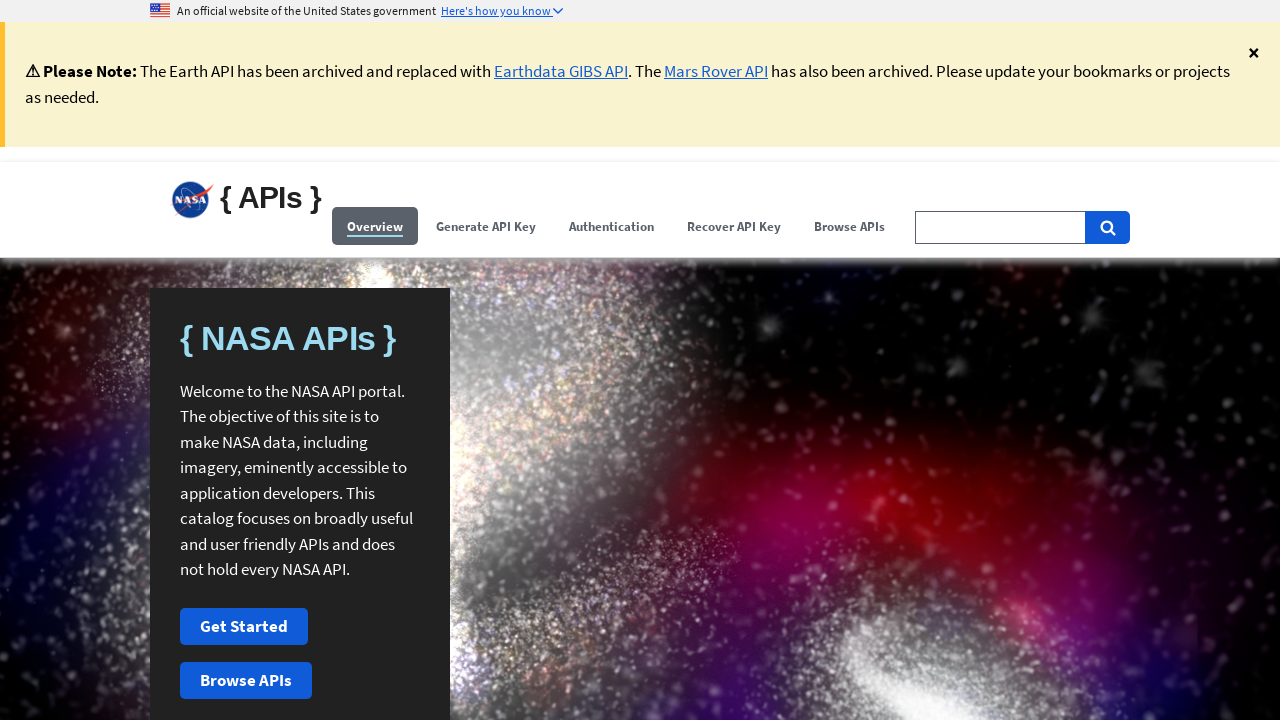

Set viewport size to 1920x1080
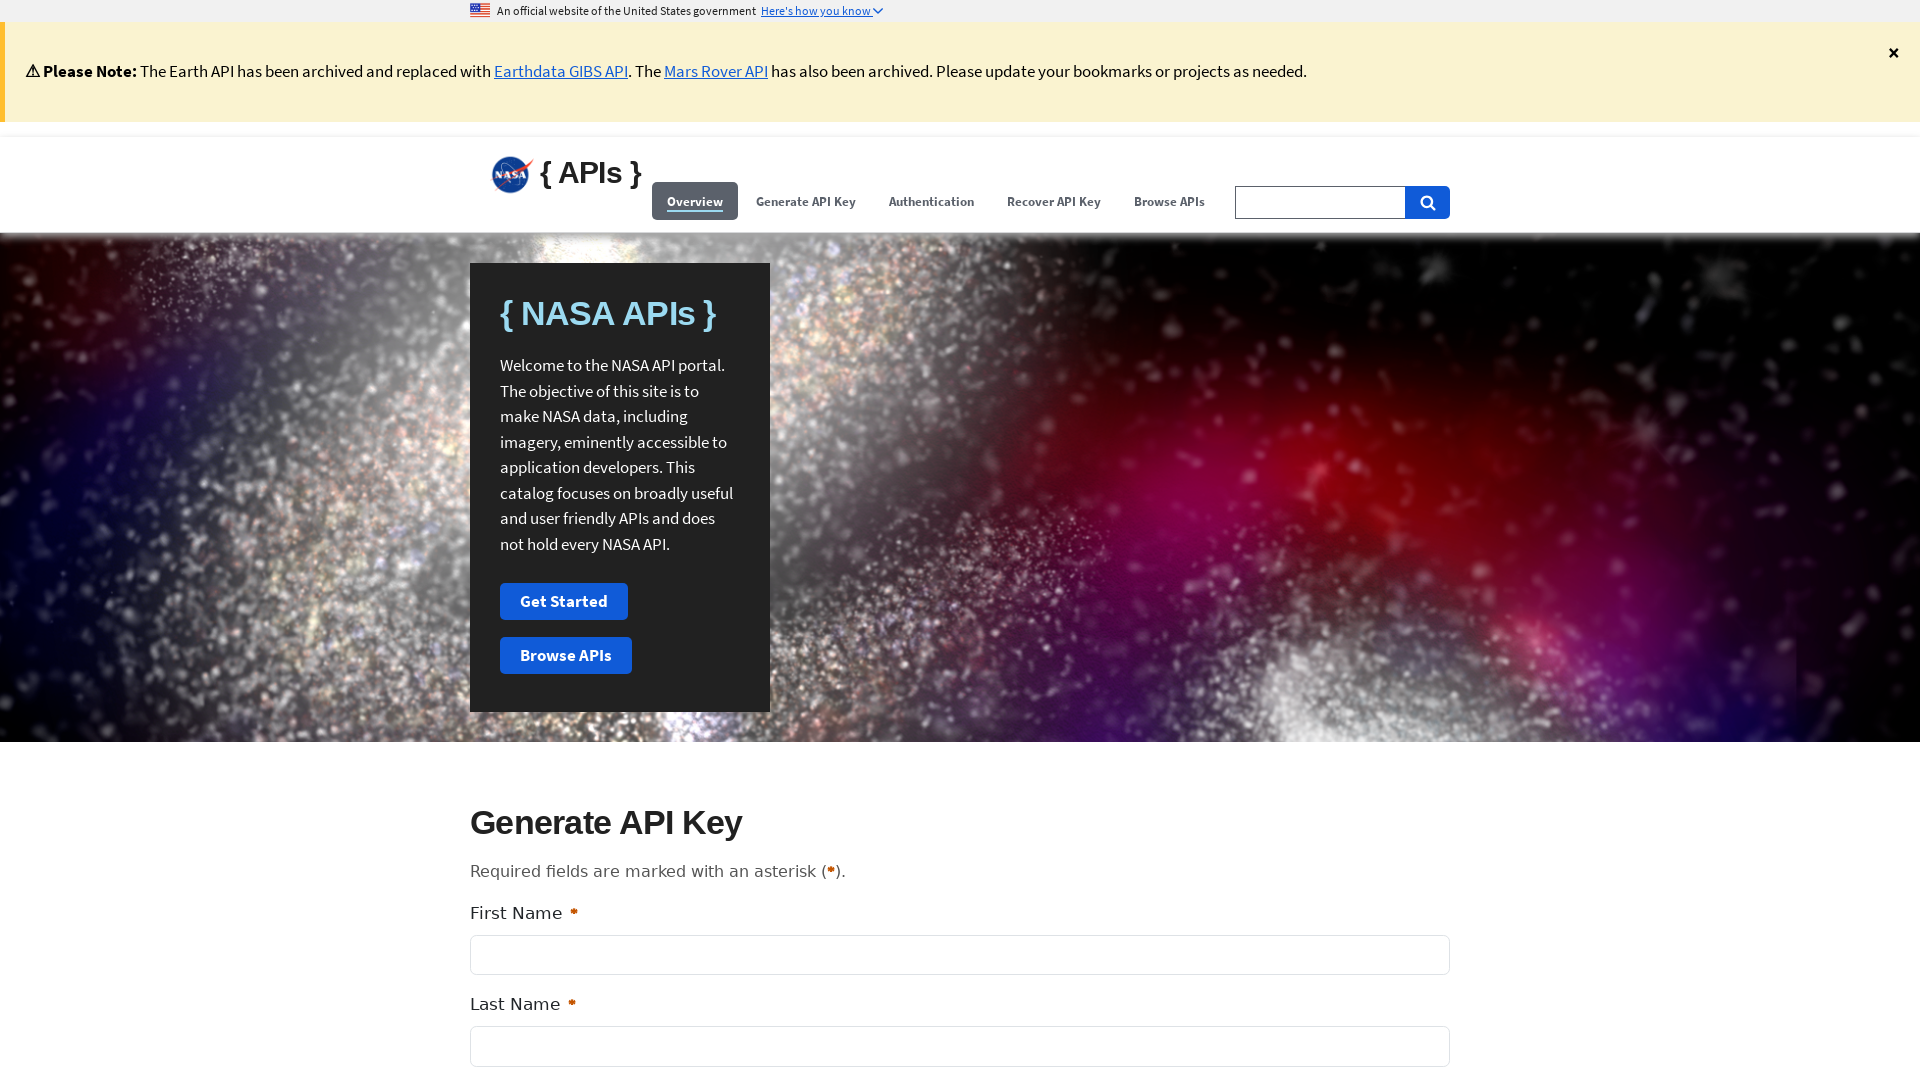

Verified page title contains 'NASA Open APIs'
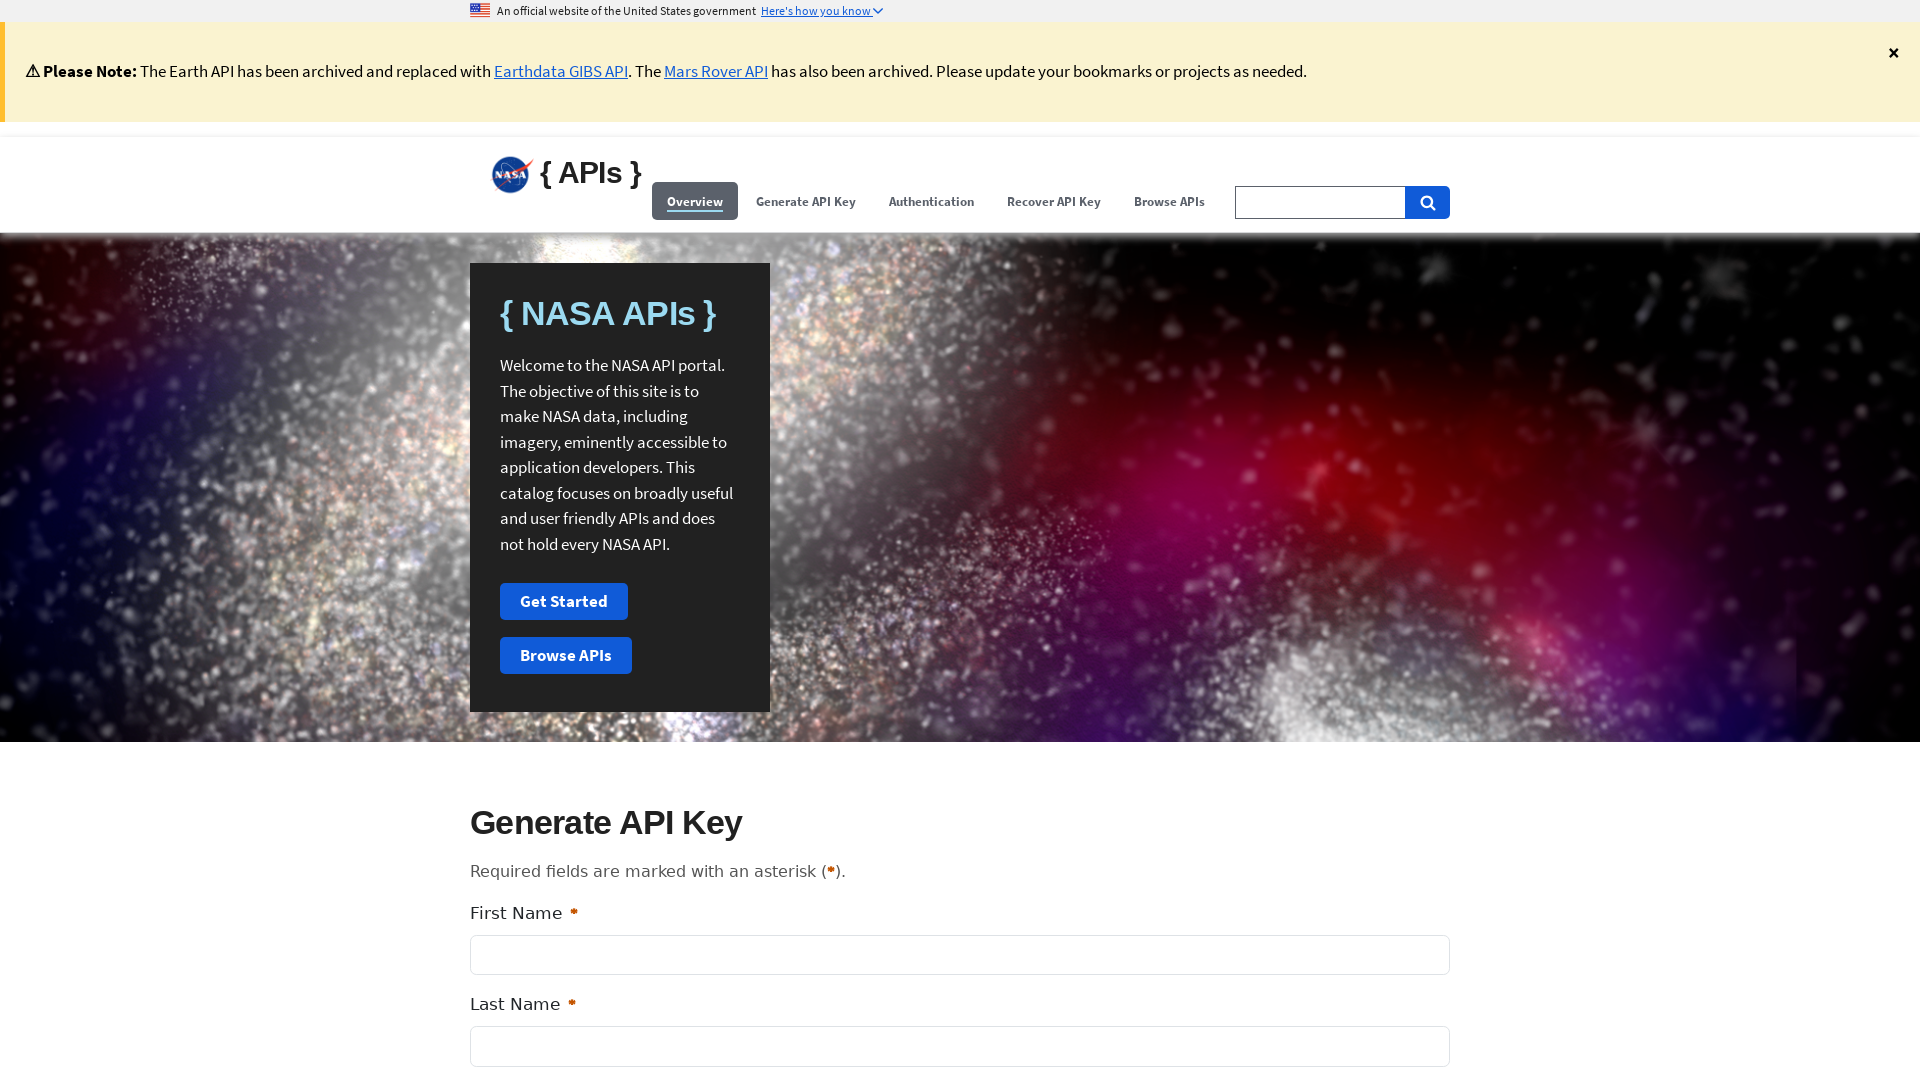

Printed confirmation: Webpage is CORRECT. Current Title is: NASA Open APIs
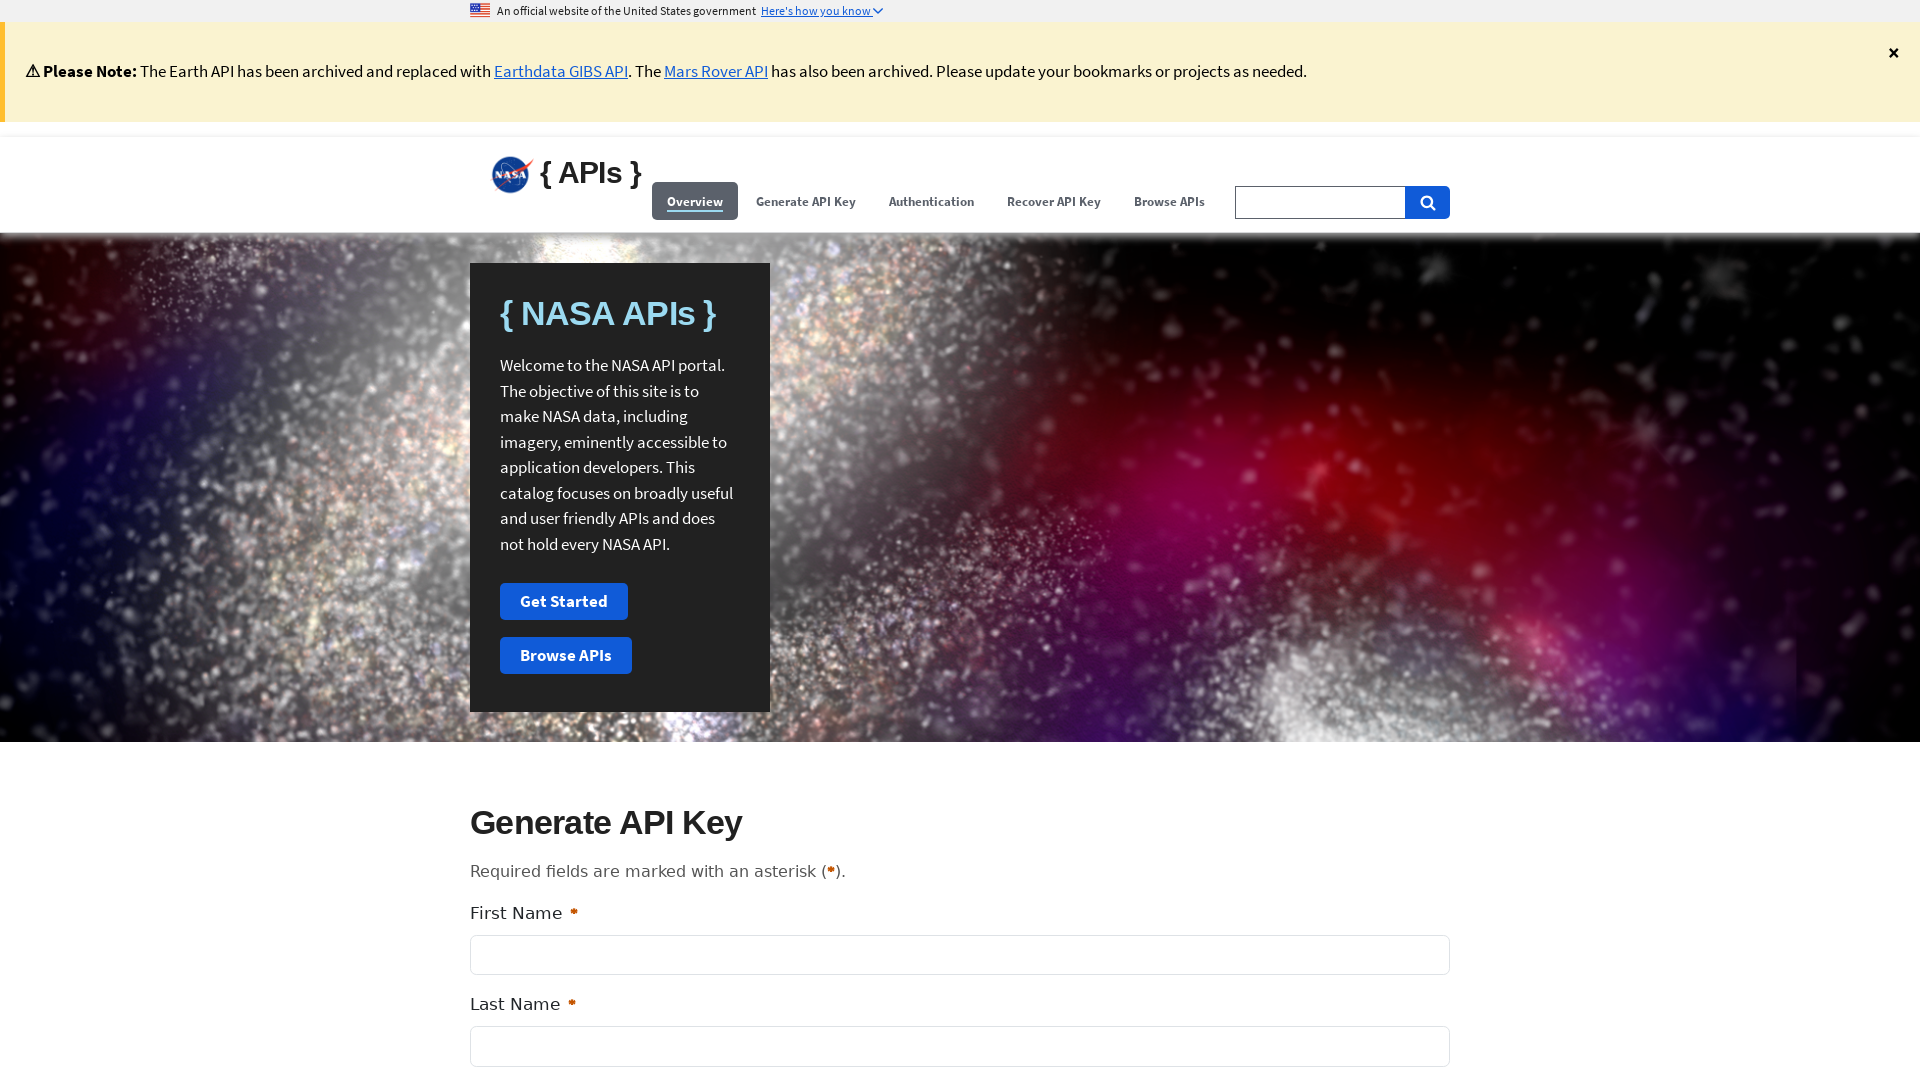

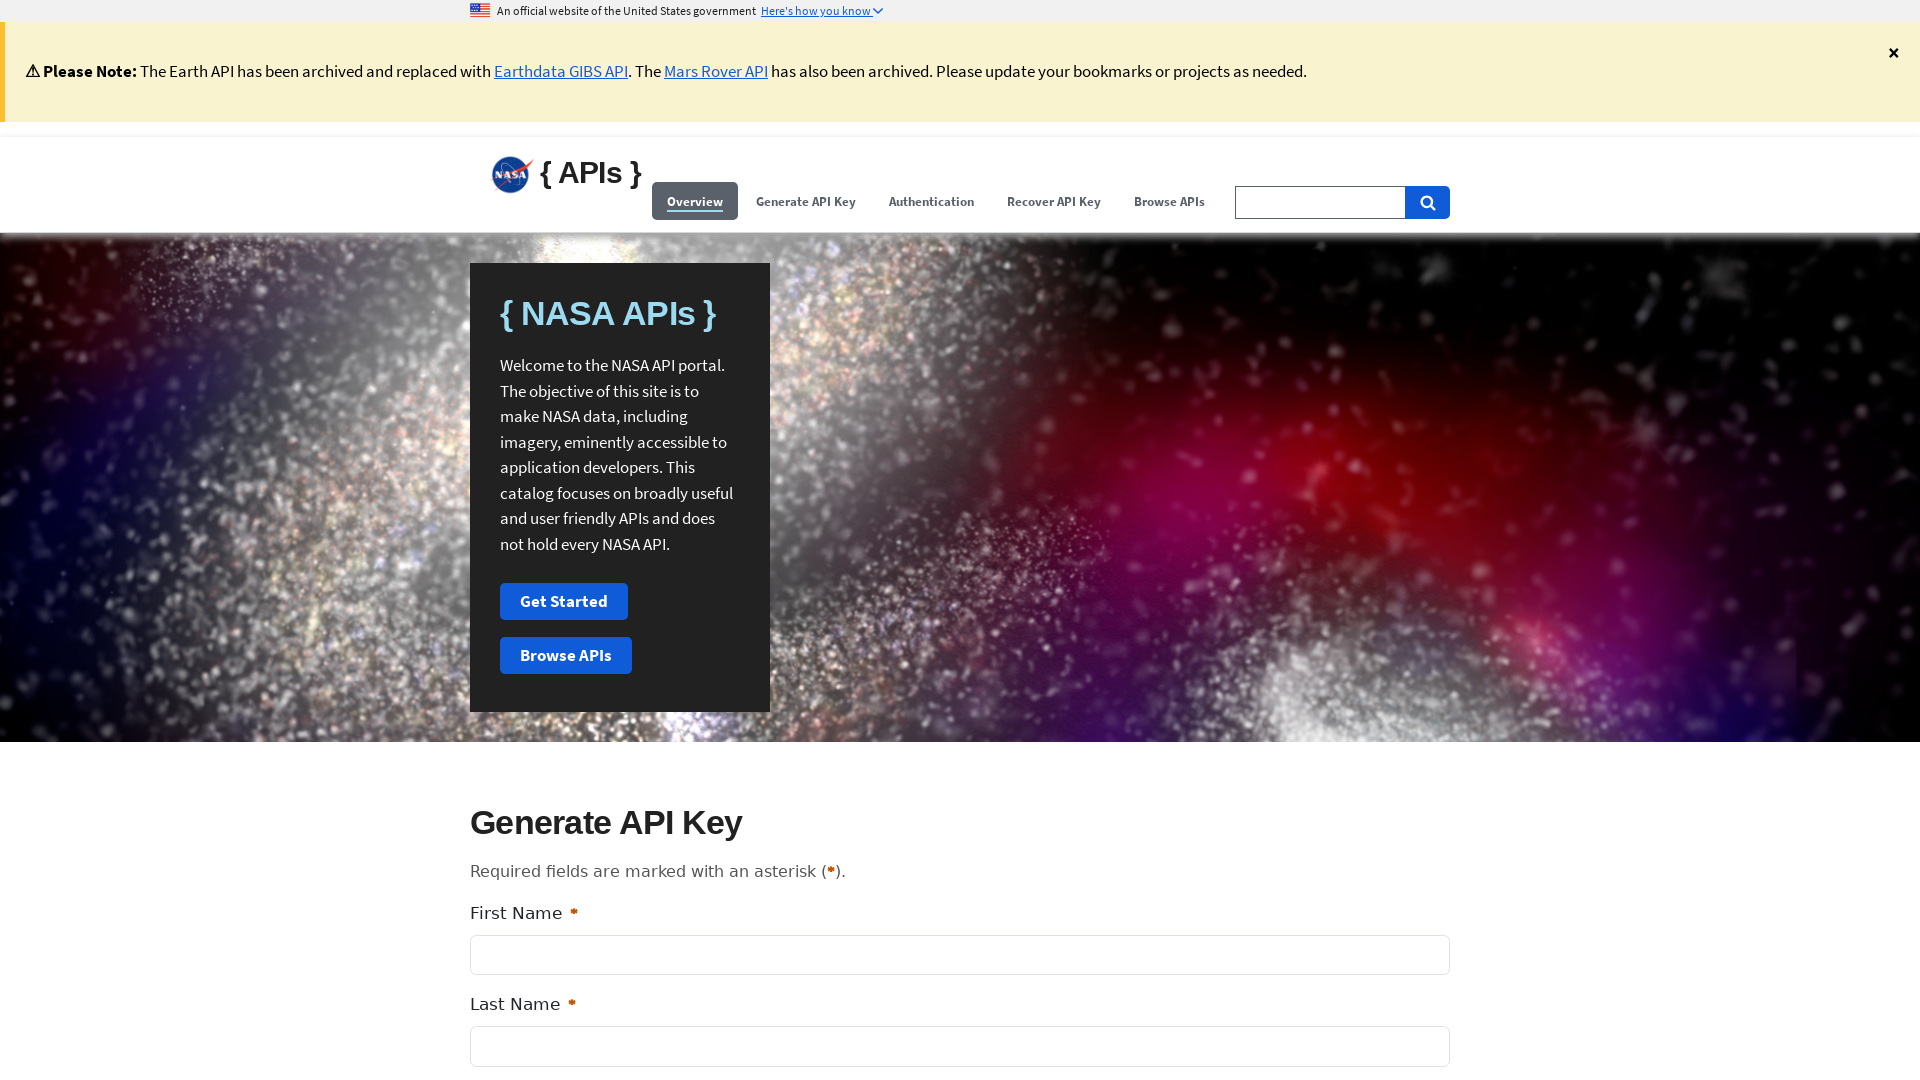